Tests double-click functionality by entering text in a field and double-clicking a button to copy the text to another field

Starting URL: https://testautomationpractice.blogspot.com/

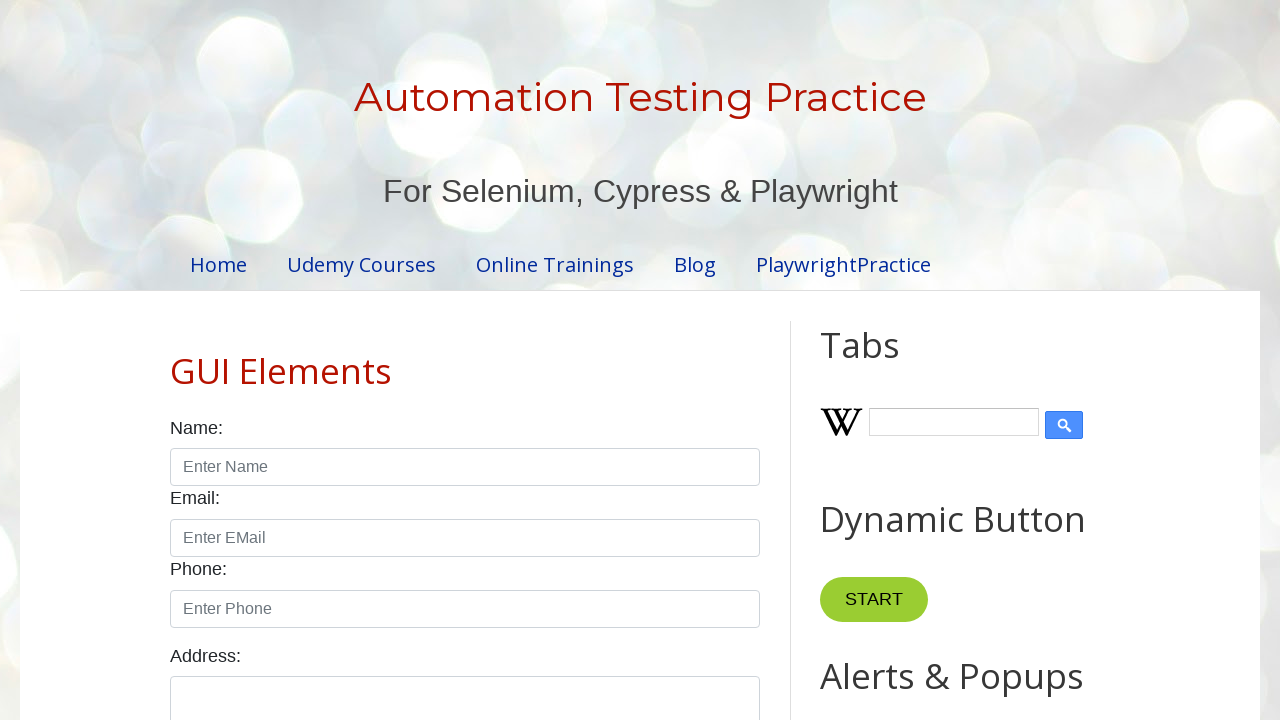

Cleared the first text field on input#field1
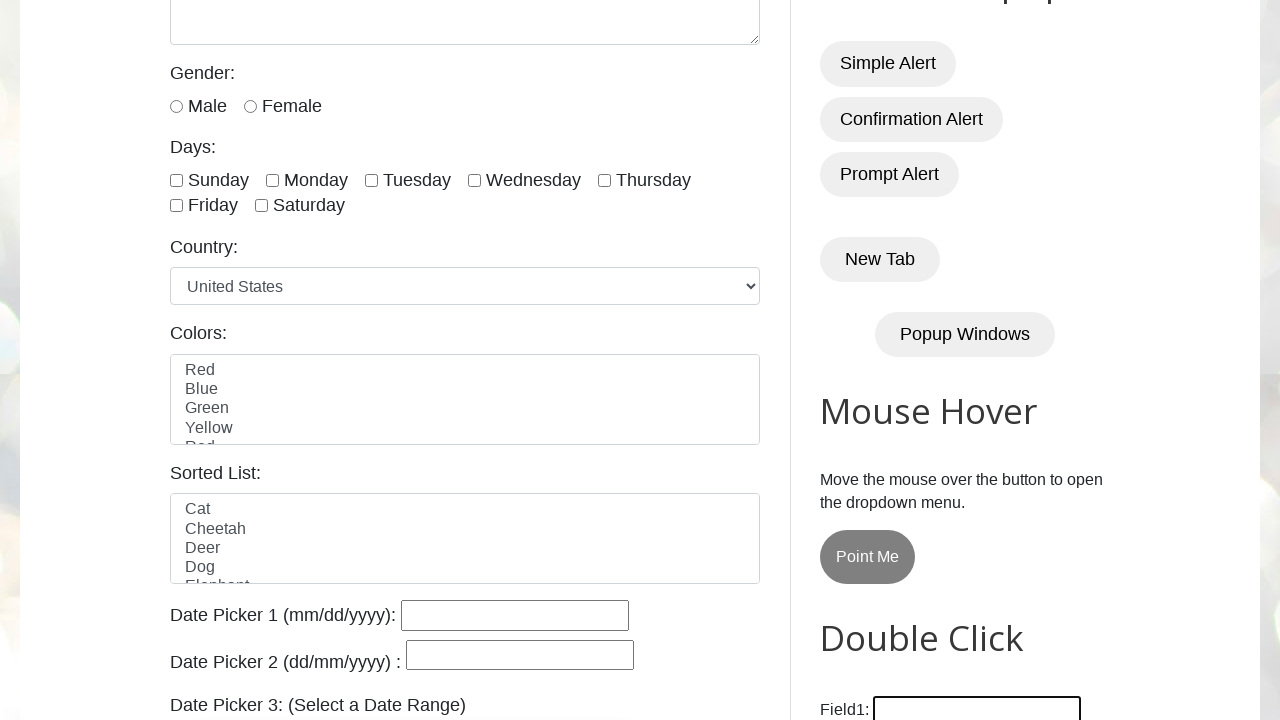

Filled the first text field with 'Welcome' on input#field1
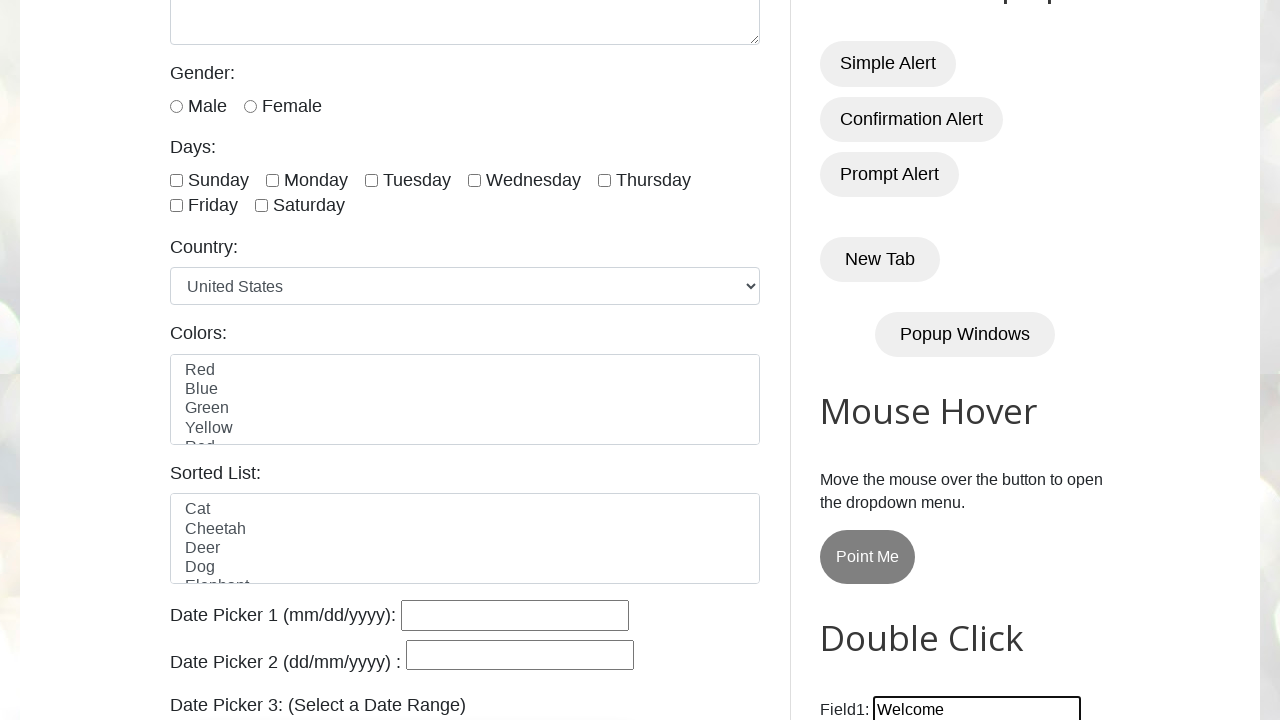

Double-clicked the 'Copy Text' button at (885, 360) on button:has-text('Copy Text')
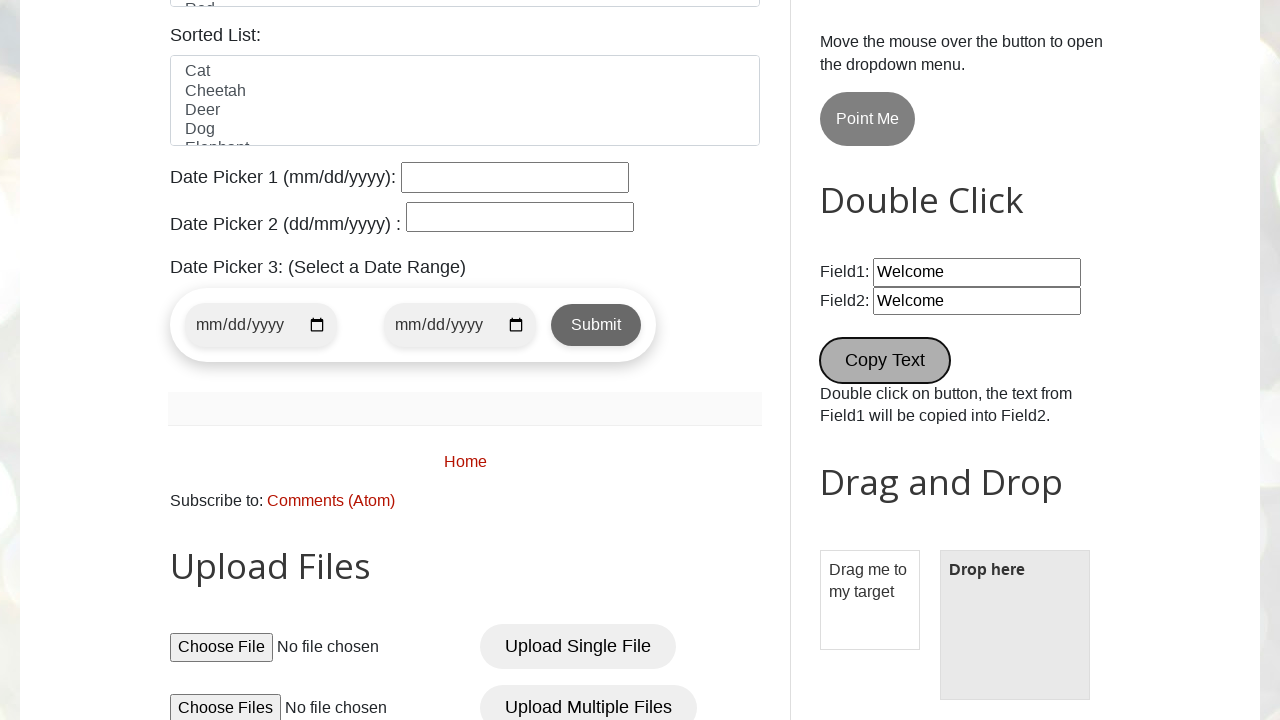

Verified that the second field contains the copied text 'Welcome'
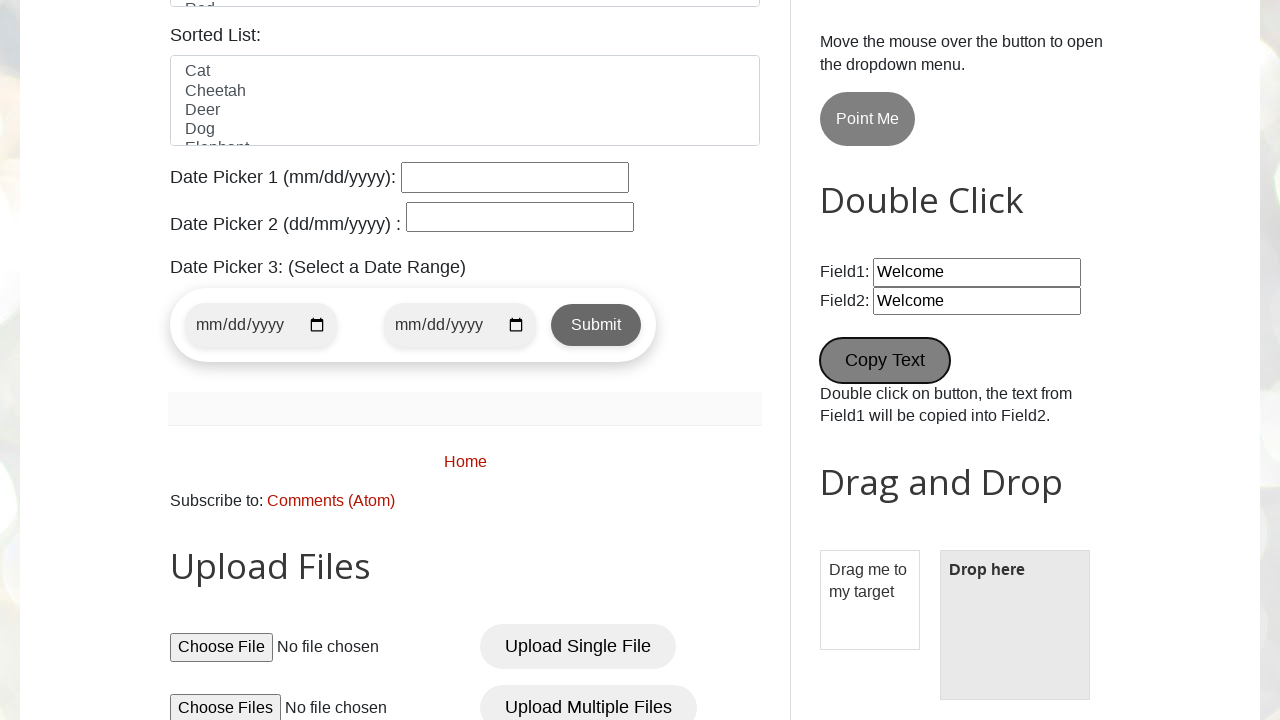

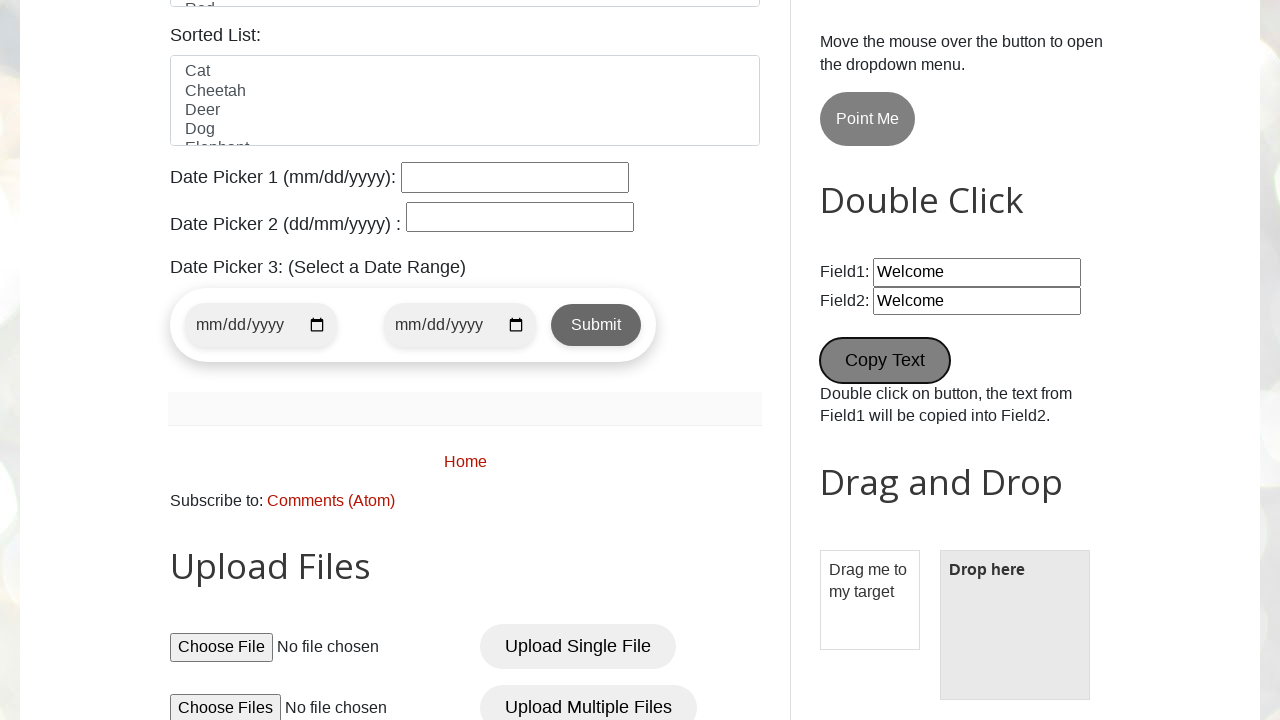